Tests invalid subtraction with comma-separated decimals

Starting URL: https://testsheepnz.github.io/BasicCalculator.html

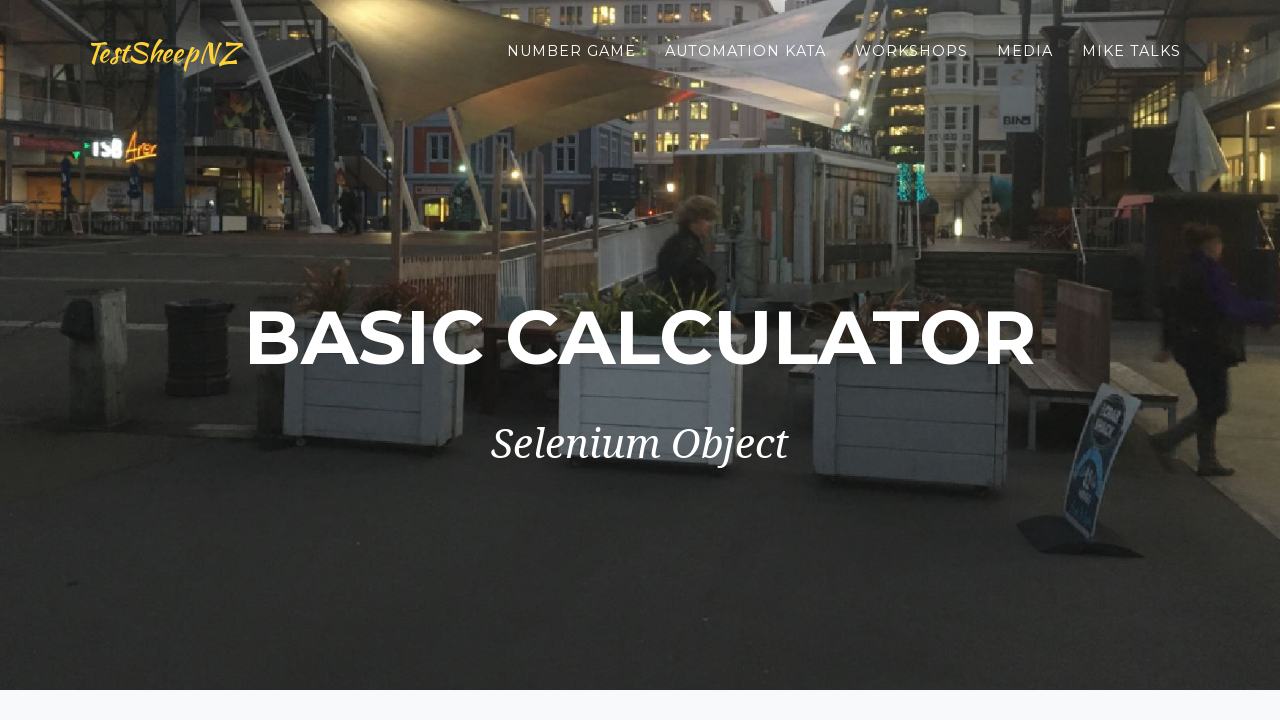

Filled first number field with comma-separated decimal '10,5' on #number1Field
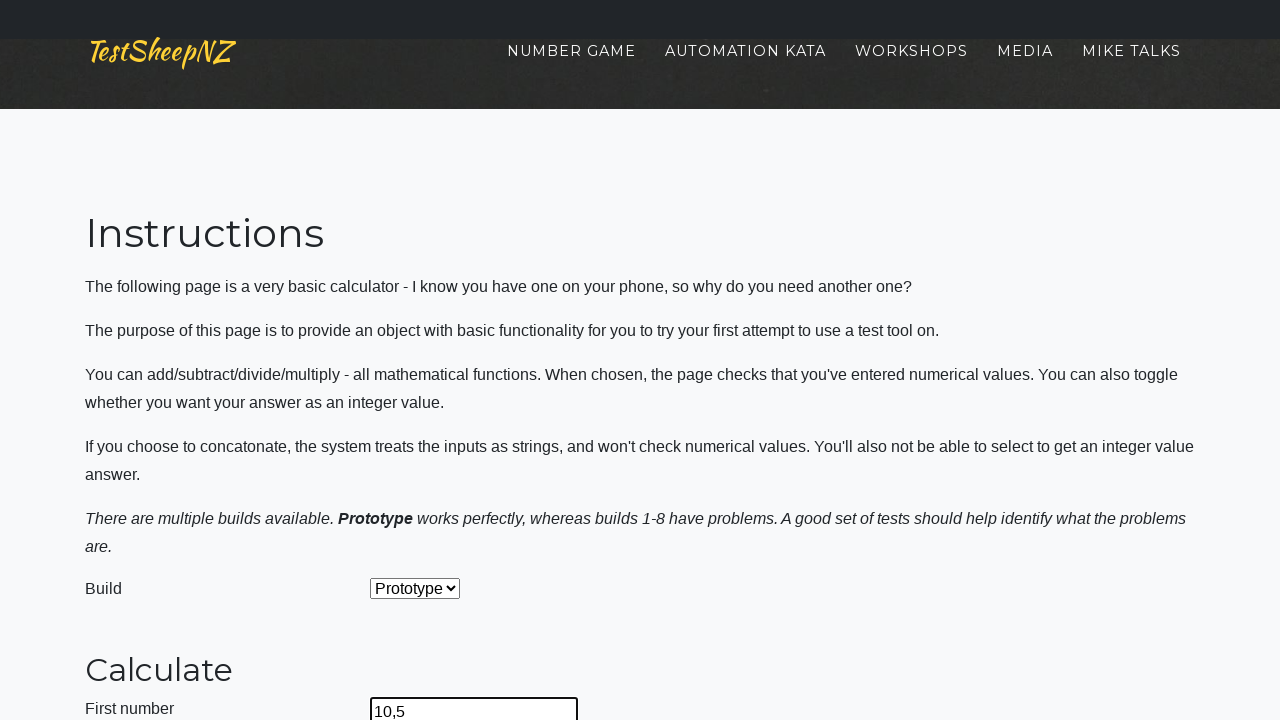

Filled second number field with comma-separated decimal '7,2' on #number2Field
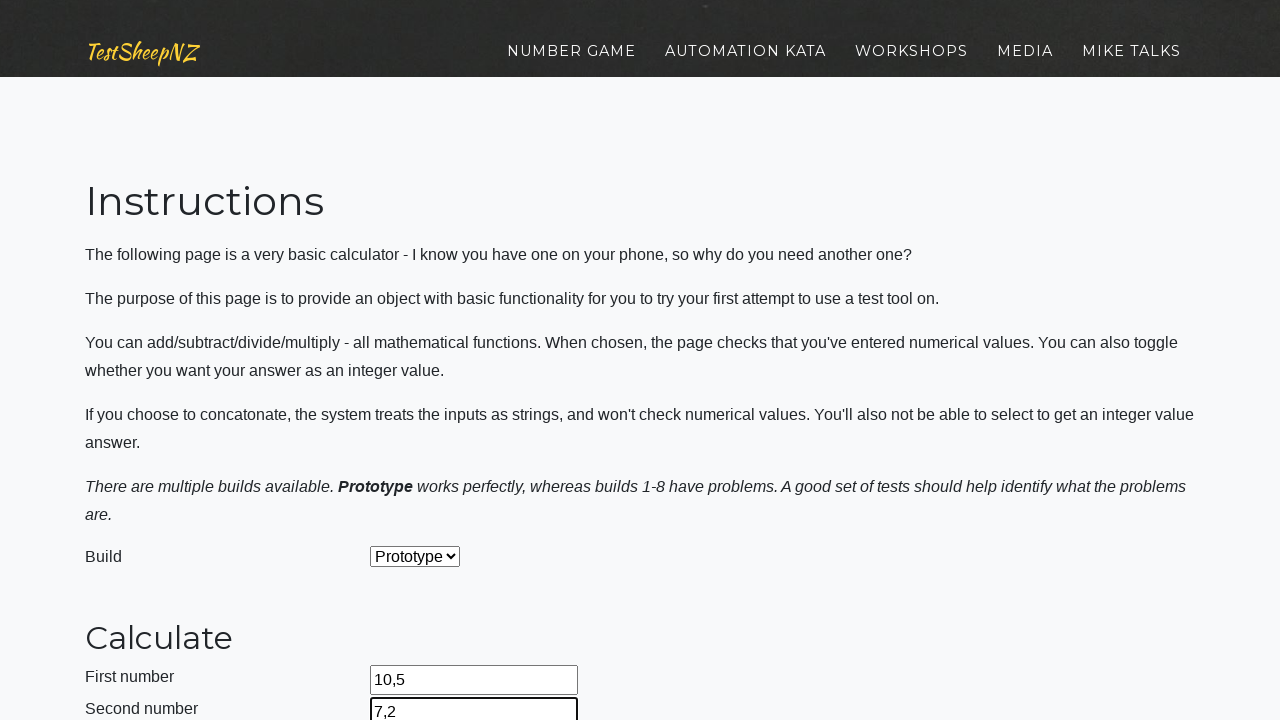

Selected Subtract operation from dropdown on #selectOperationDropdown
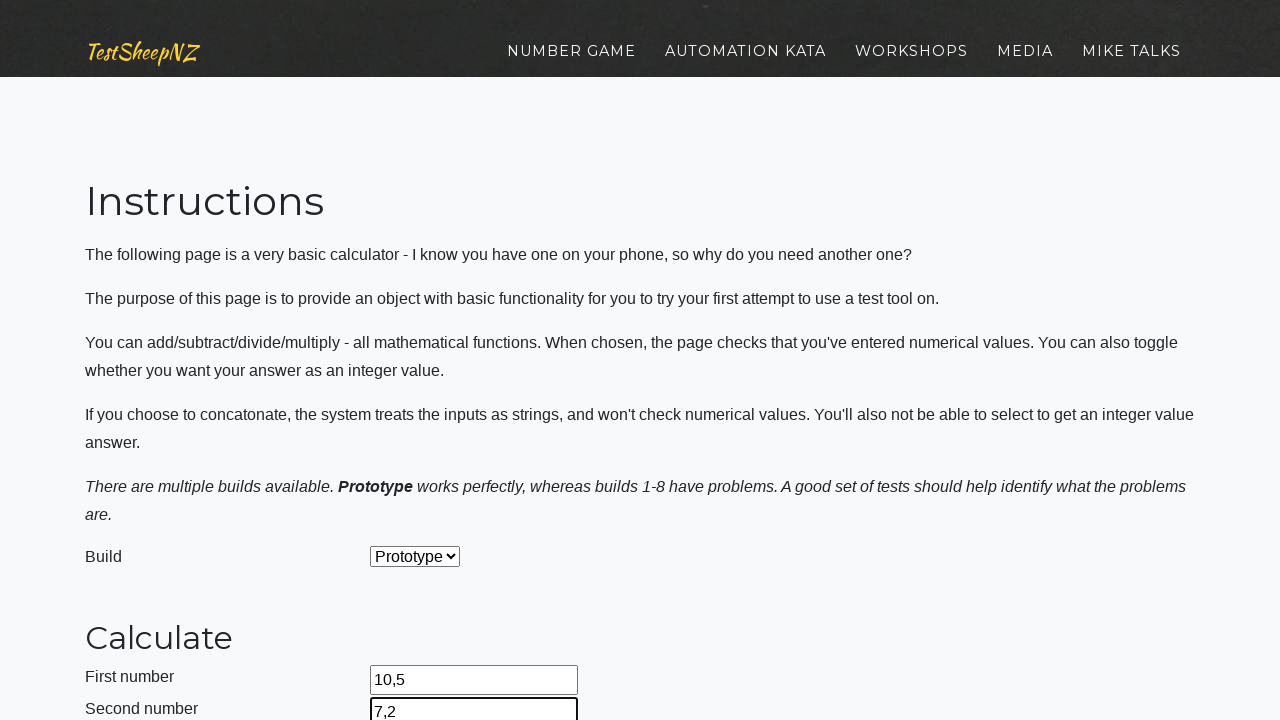

Clicked calculate button at (422, 361) on #calculateButton
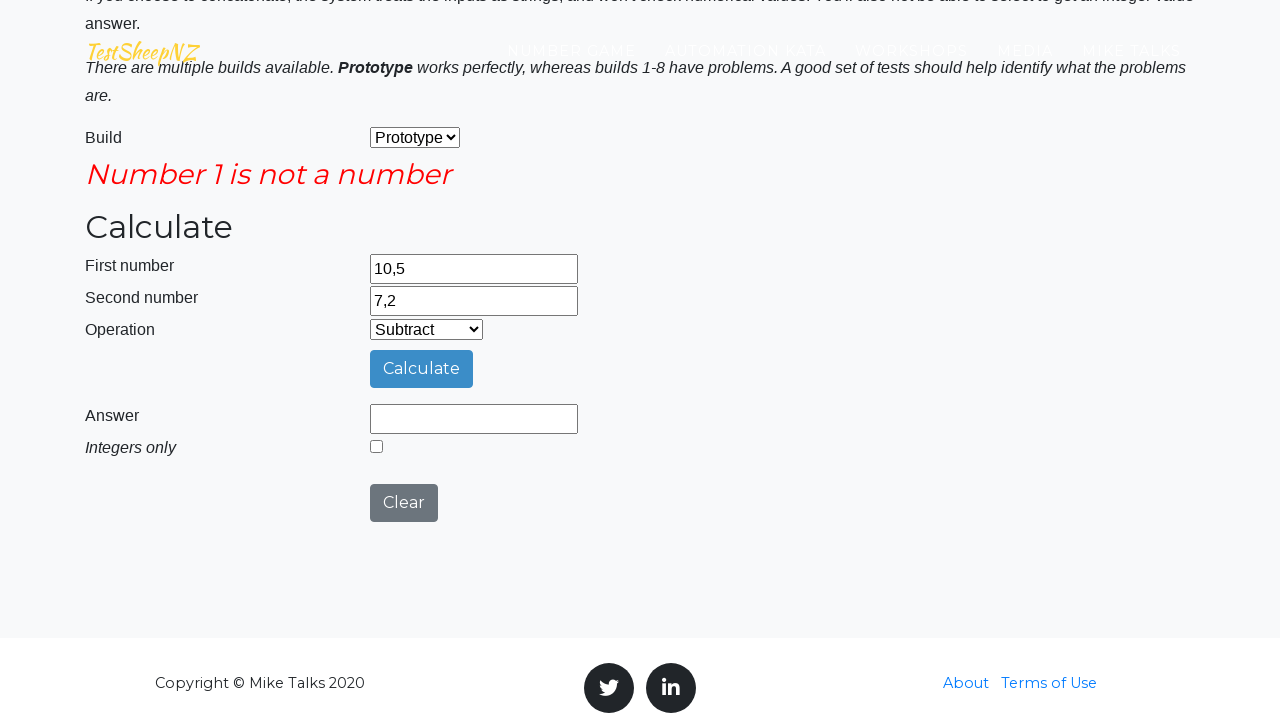

Waited 1000ms for result to display
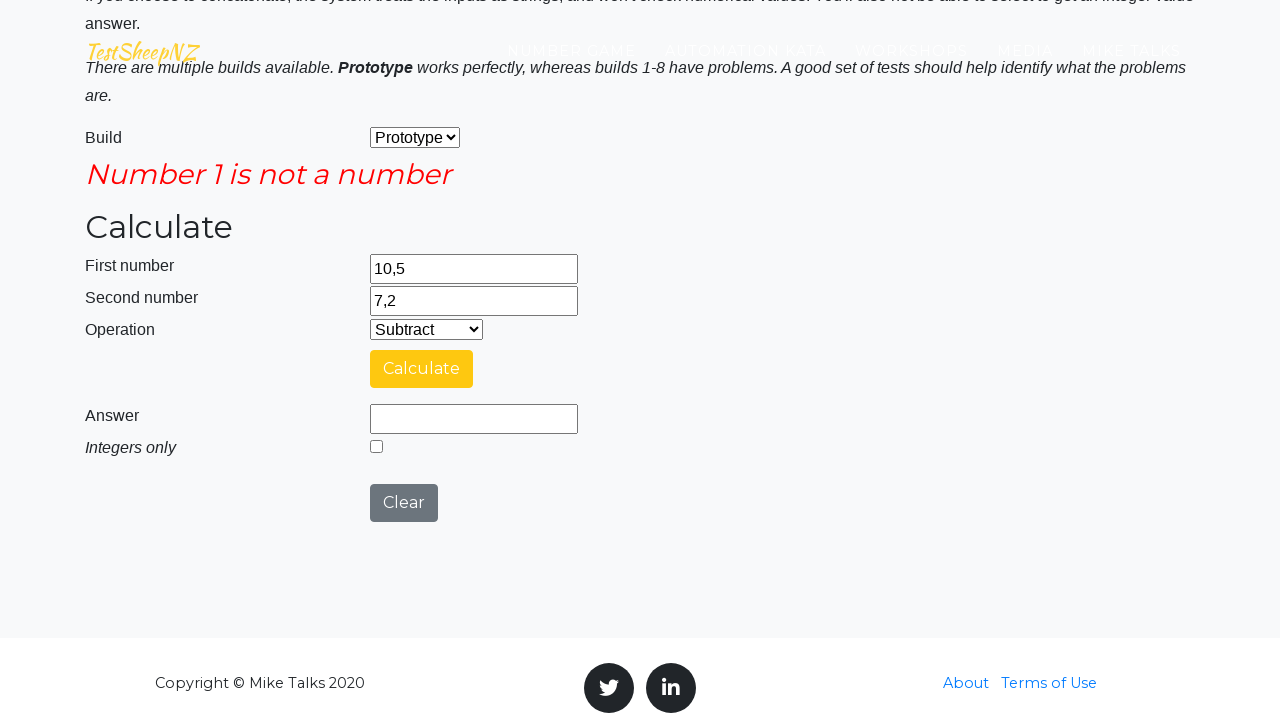

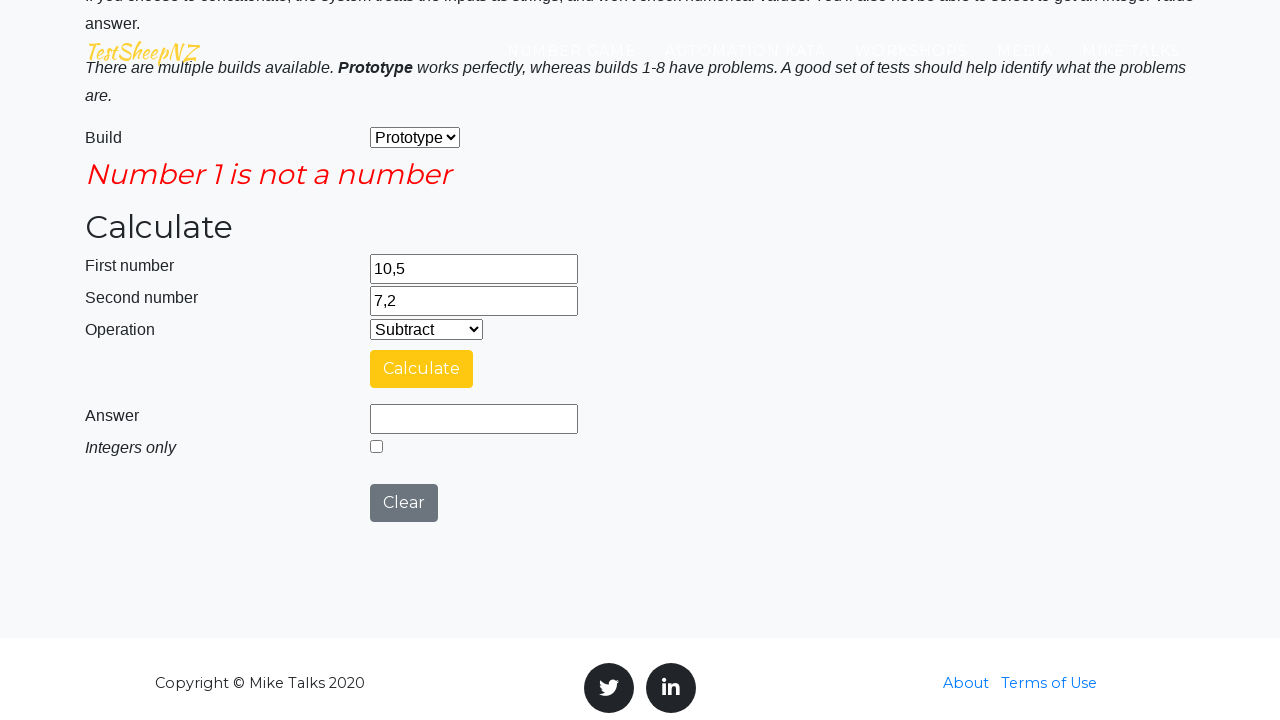